Creates a new paste on Pastebin by entering code, selecting syntax highlighting (Bash), setting expiration time (10 Minutes), entering a paste name, and submitting the form.

Starting URL: https://pastebin.com

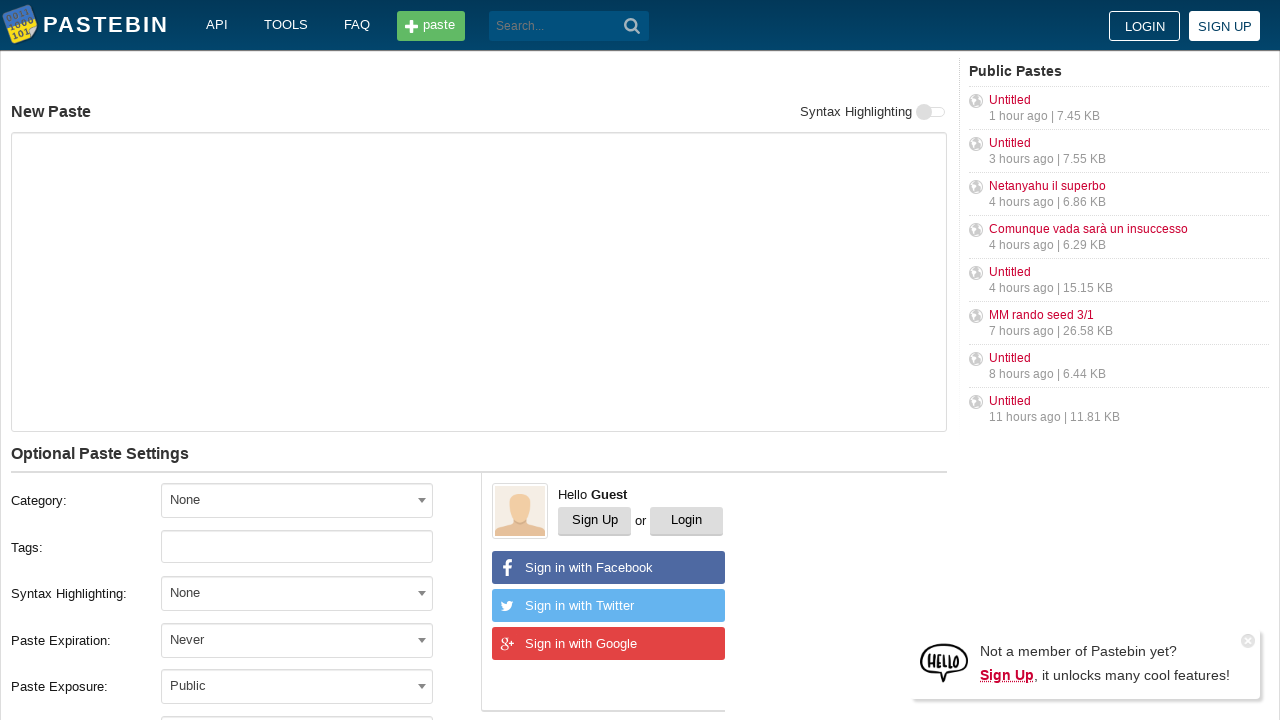

Entered Bash code into paste text area on #postform-text
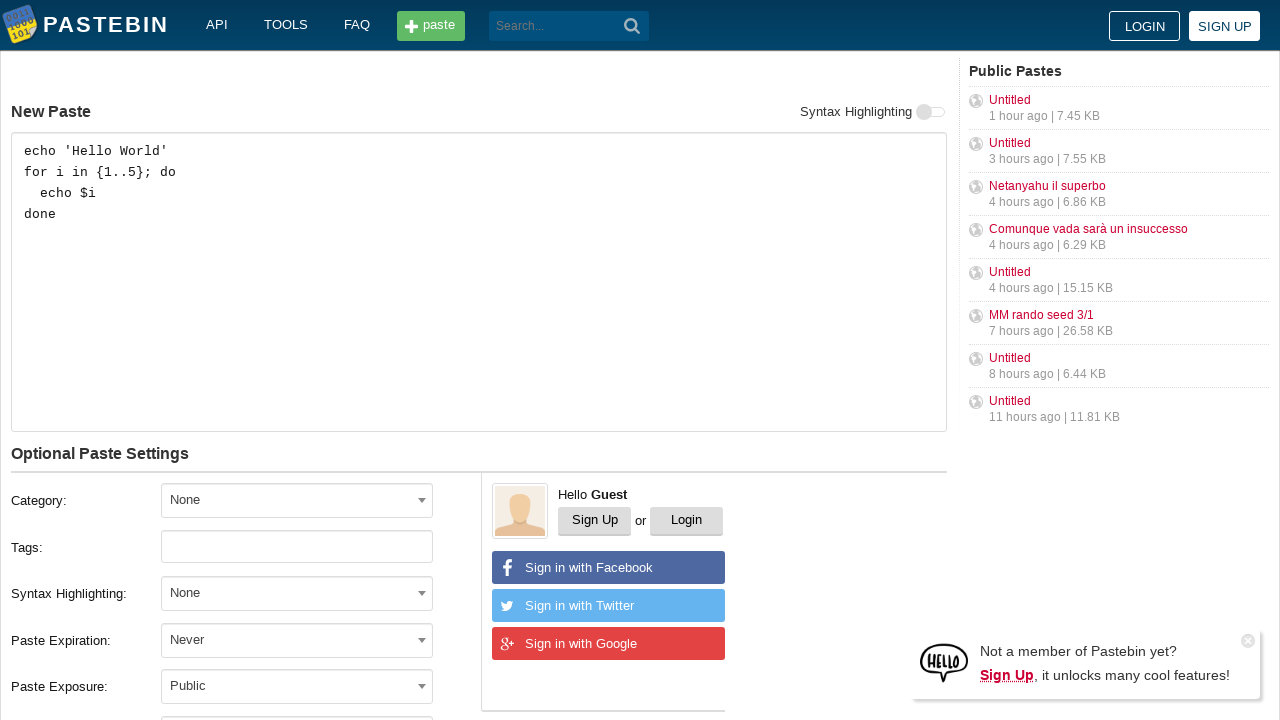

Clicked syntax highlighting dropdown at (297, 593) on #select2-postform-format-container
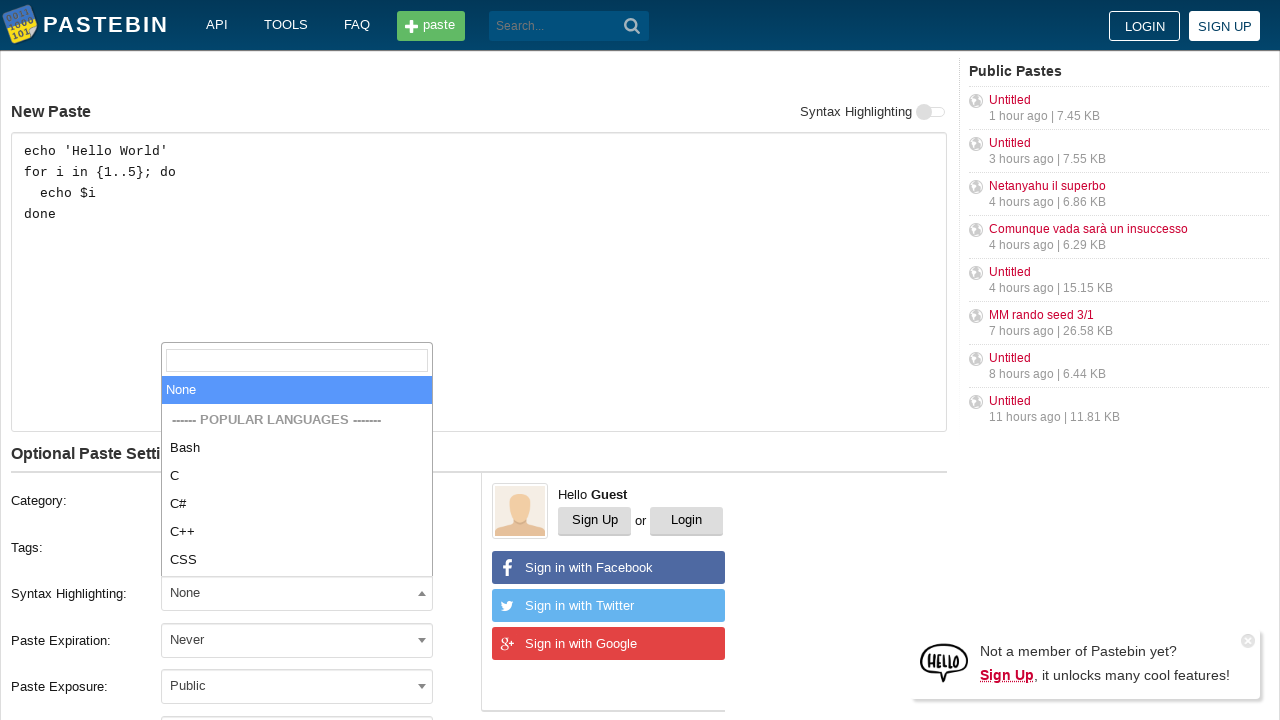

Bash option appeared in dropdown
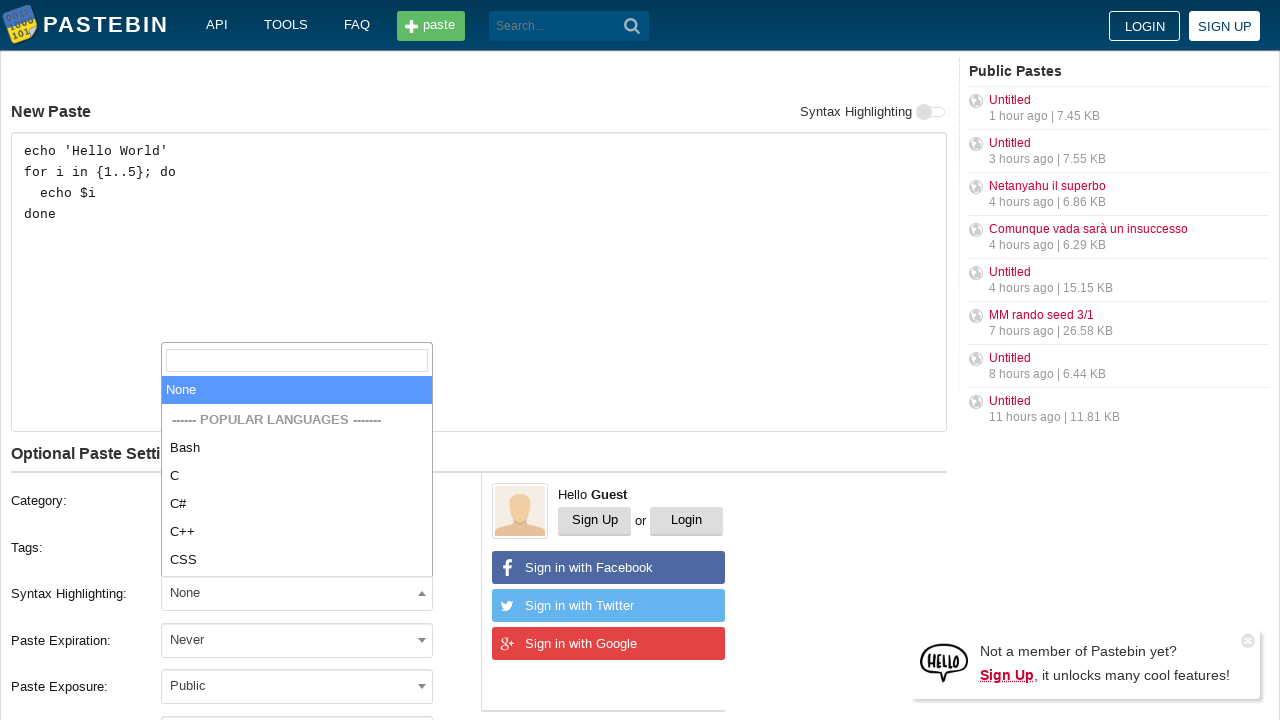

Selected Bash as syntax highlighting at (297, 448) on xpath=//li[text()='Bash']
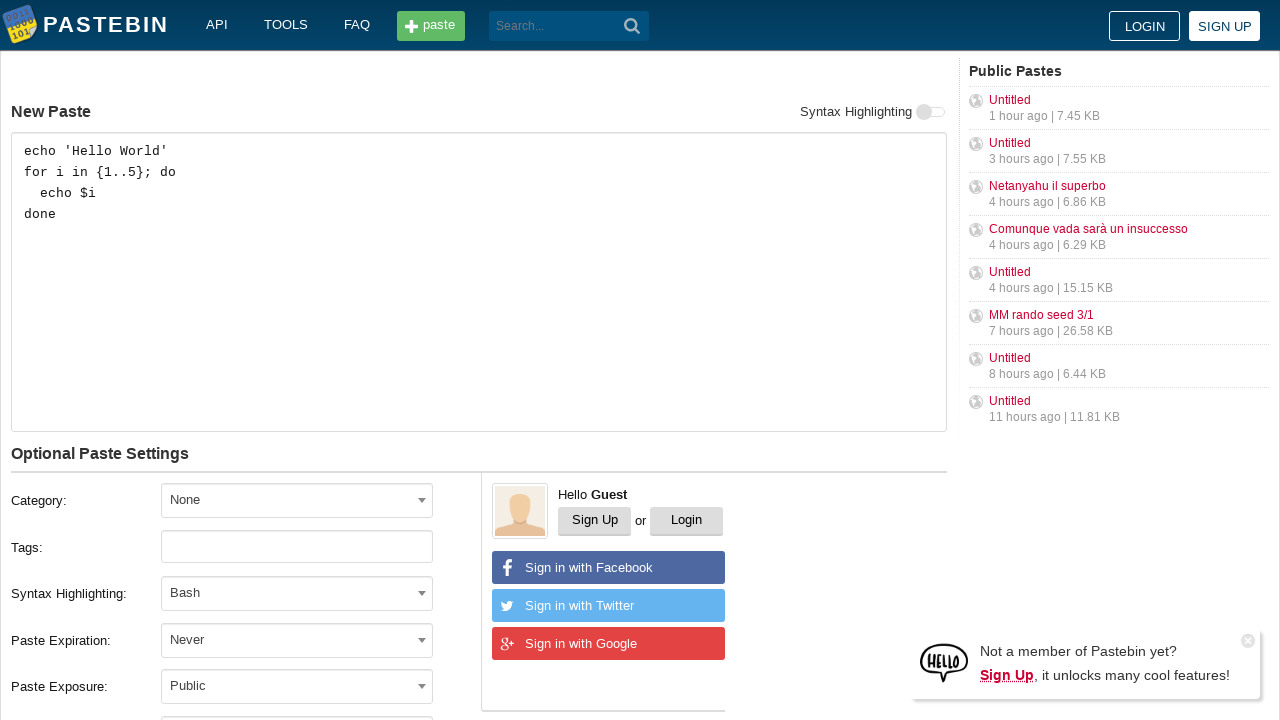

Clicked paste expiration dropdown at (297, 640) on #select2-postform-expiration-container
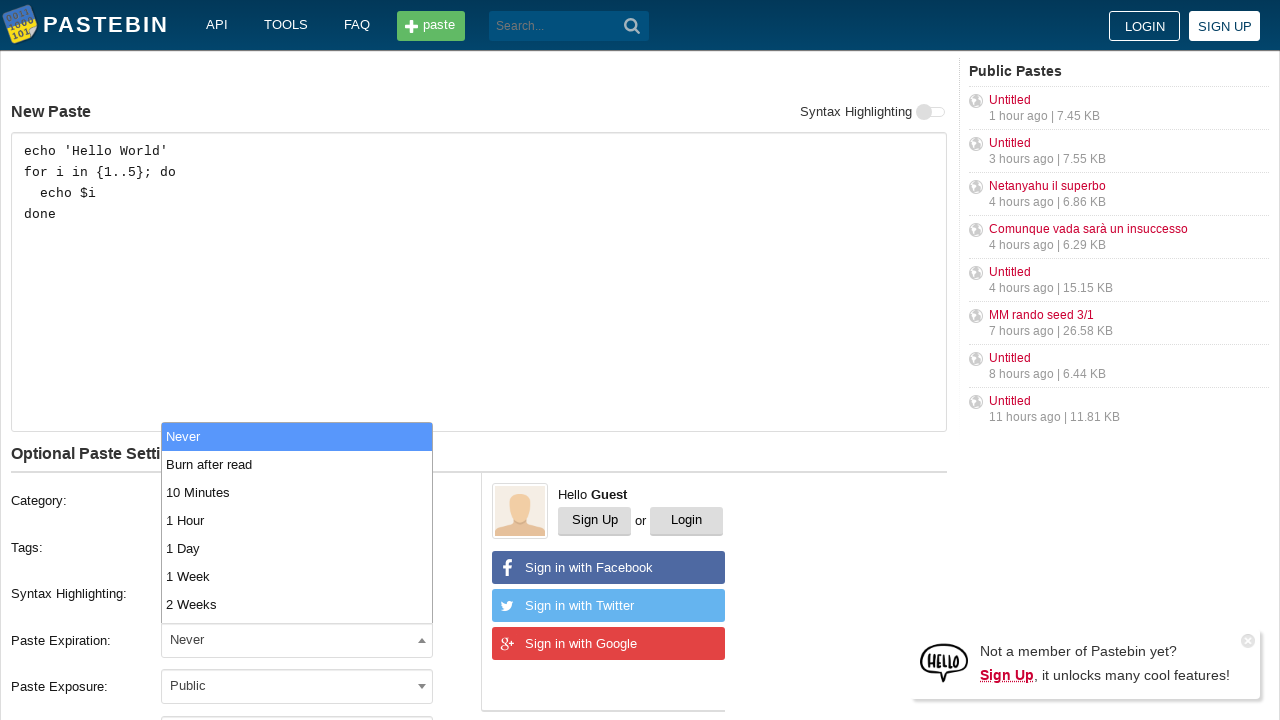

10 Minutes option appeared in expiration dropdown
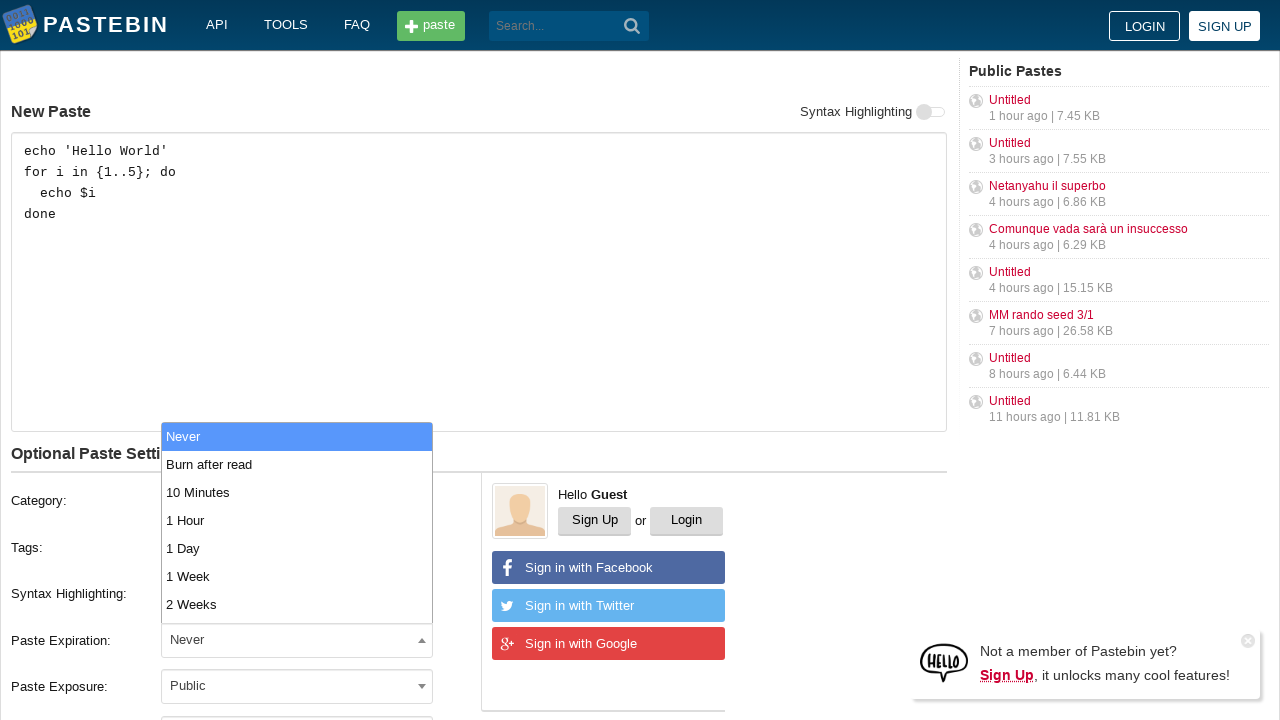

Selected 10 Minutes as paste expiration time at (297, 492) on xpath=//ul[@id='select2-postform-expiration-results']/li[text()='10 Minutes']
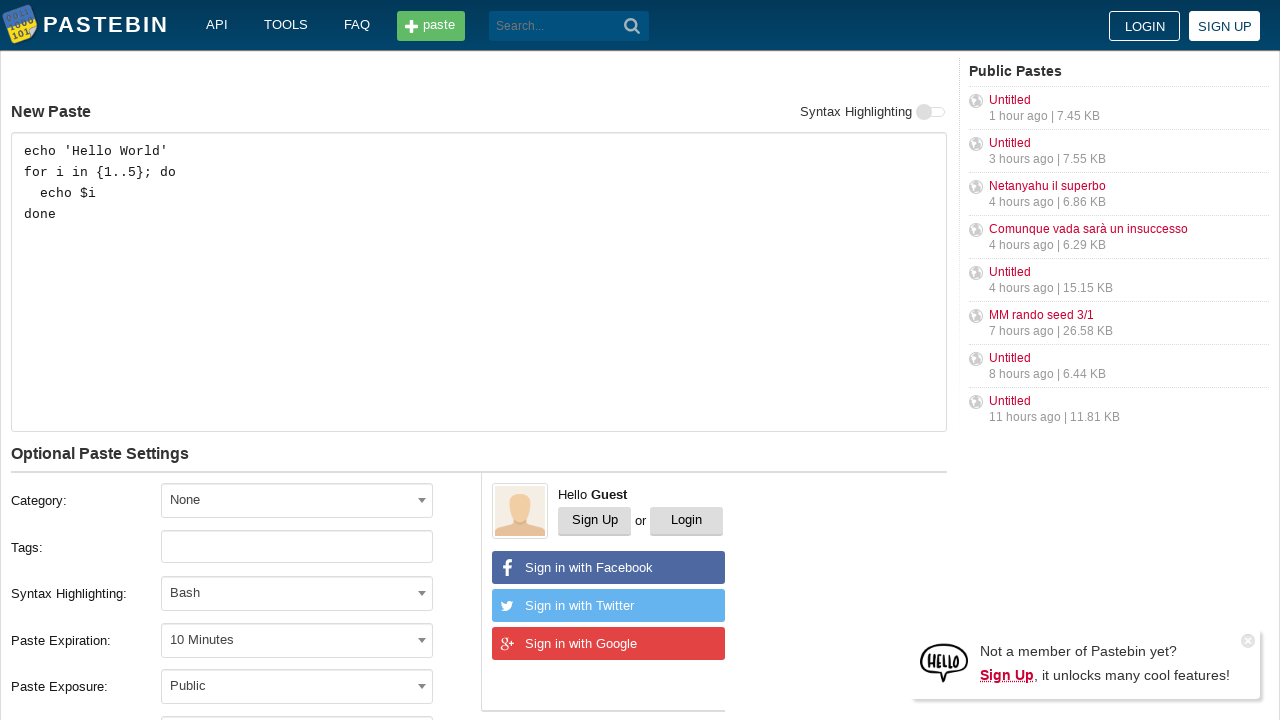

Entered 'My Test Script' as paste name on #postform-name
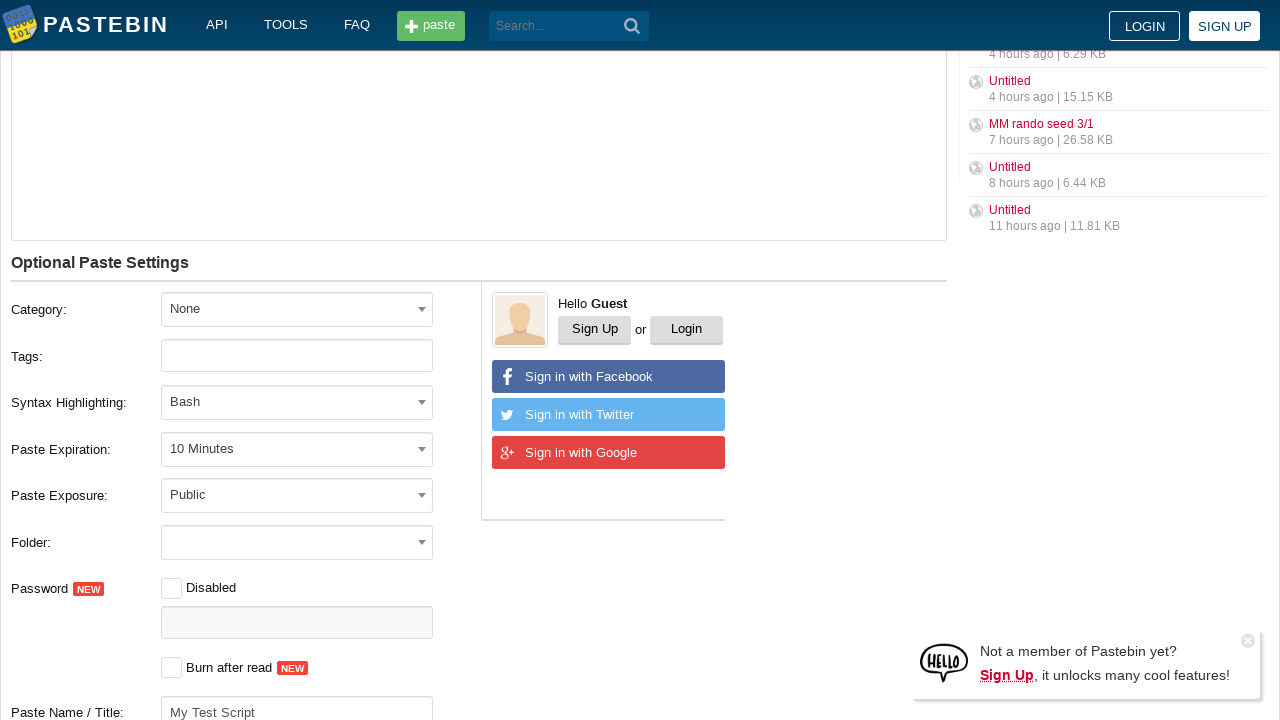

Clicked submit button to create the paste at (240, 400) on xpath=//button[@class='btn -big']
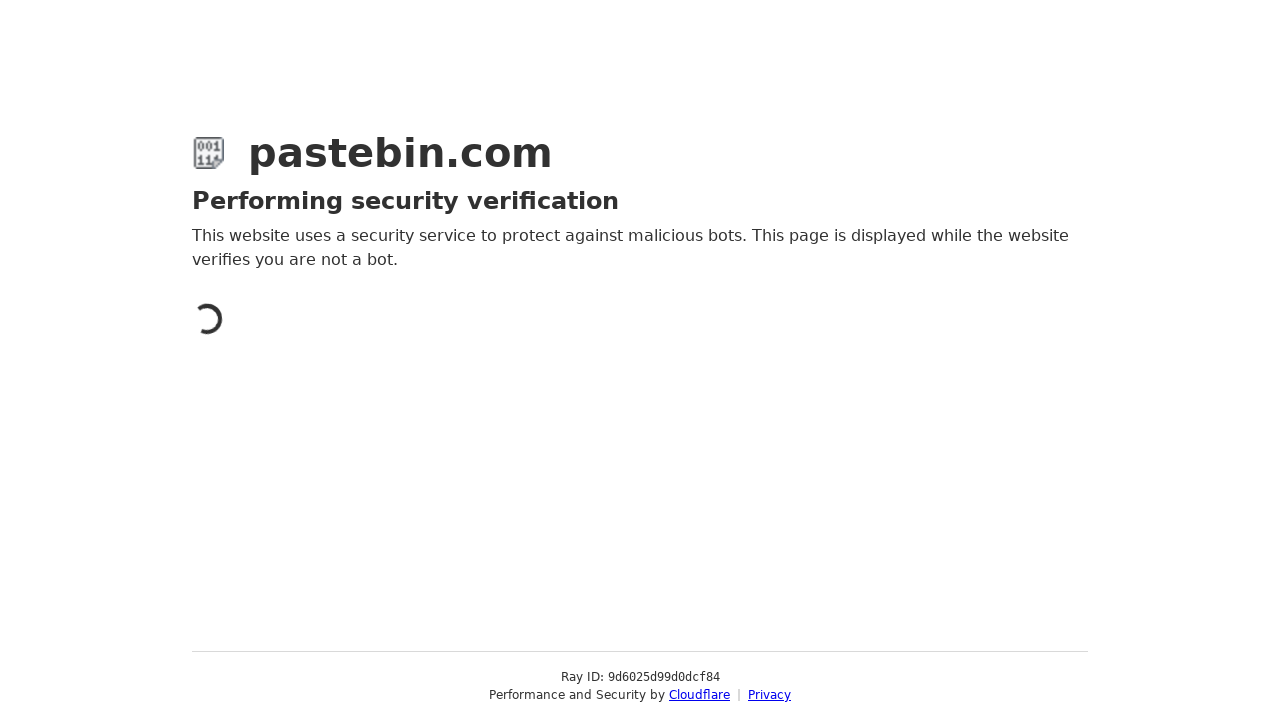

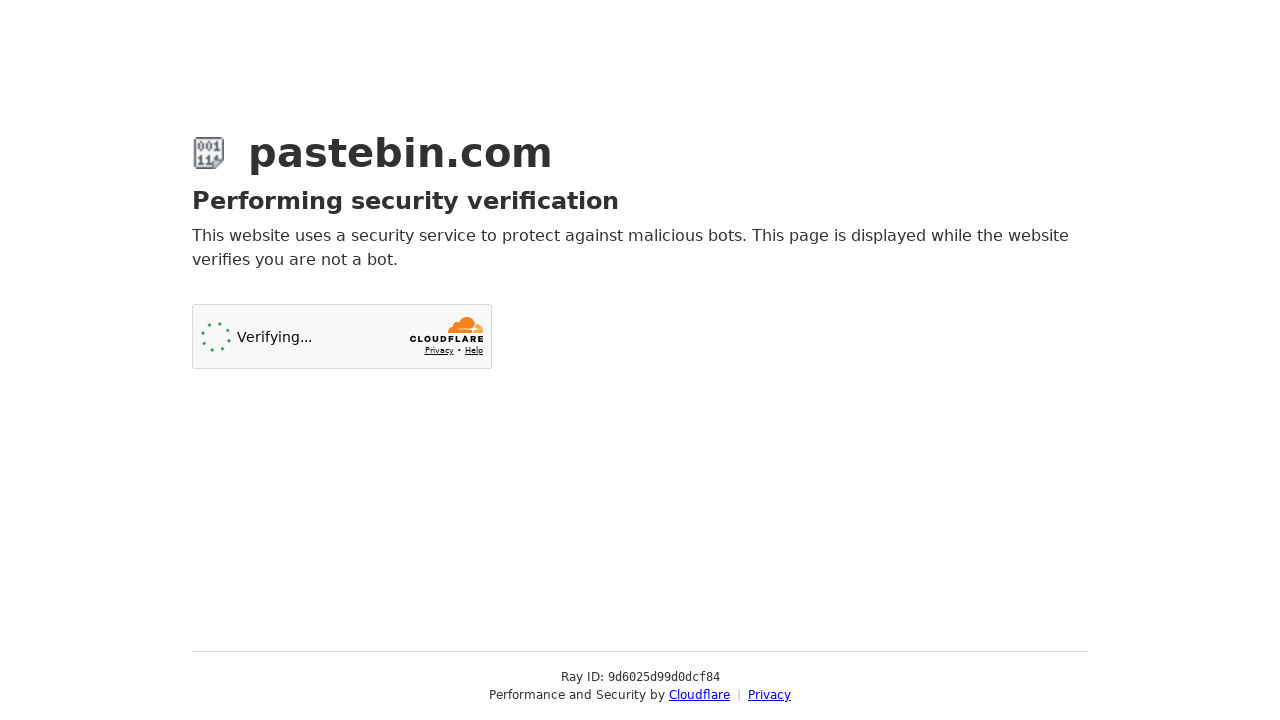